Tests clearing completed tasks when viewing completed filter

Starting URL: https://todomvc4tasj.herokuapp.com/#/completed

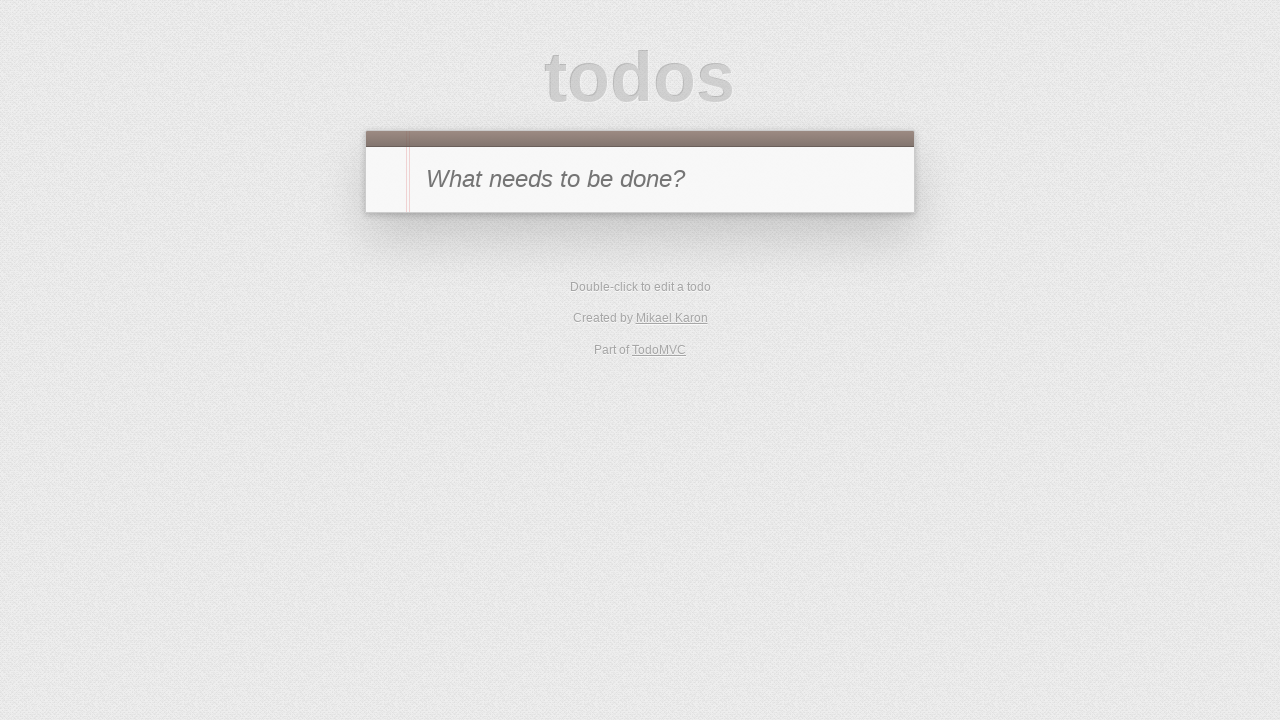

Set up two completed tasks in localStorage
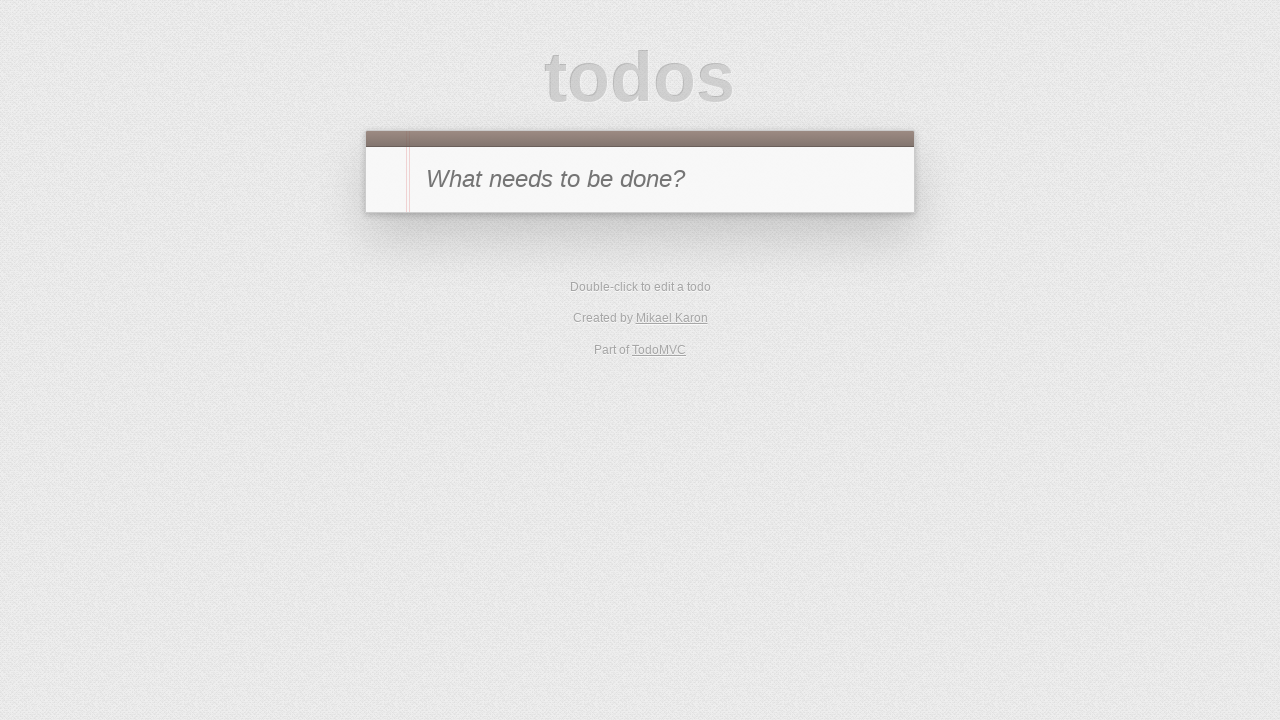

Reloaded page to load completed tasks from localStorage
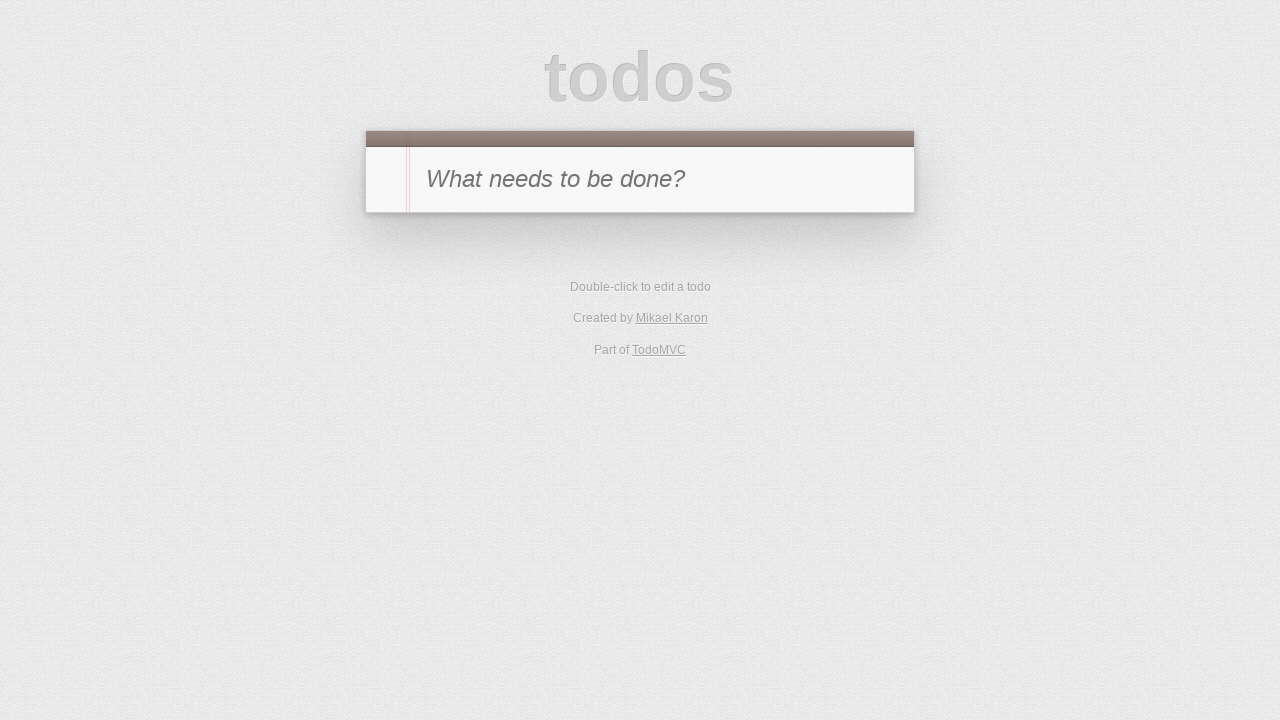

Clicked on Completed filter to view completed tasks at (674, 351) on a:has-text("Completed")
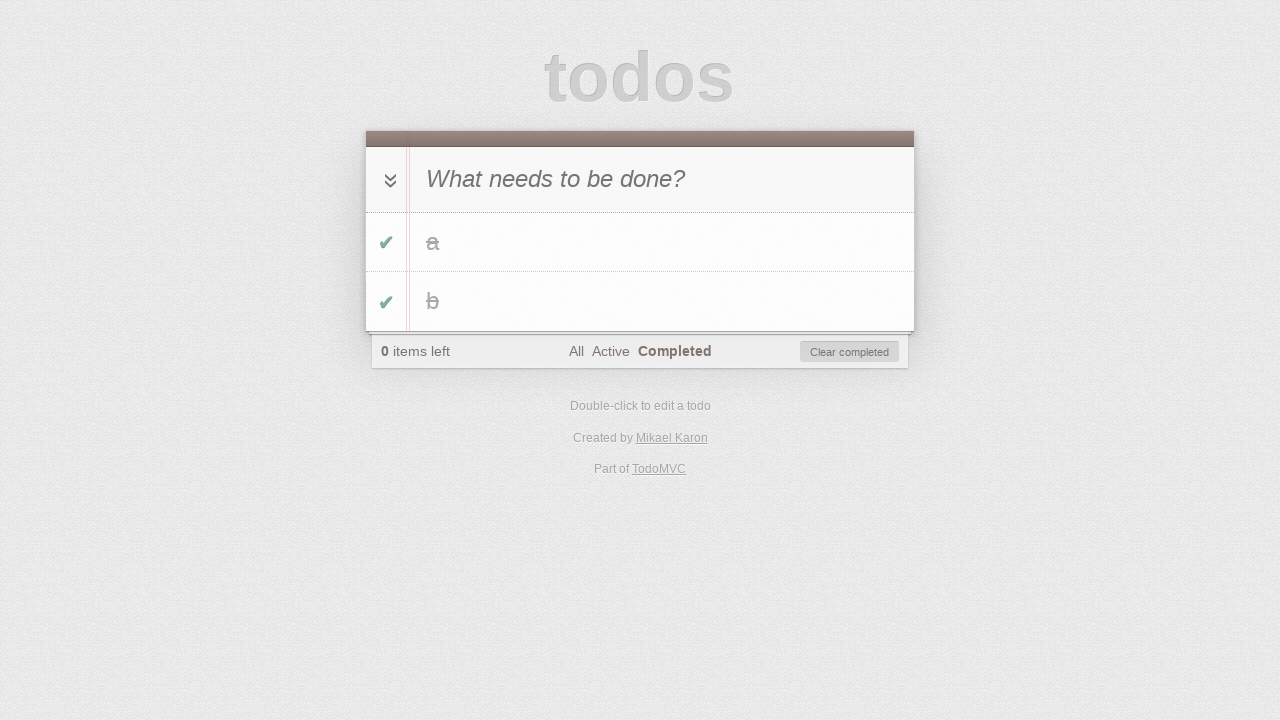

Clicked clear completed button to remove all completed tasks at (850, 352) on #clear-completed
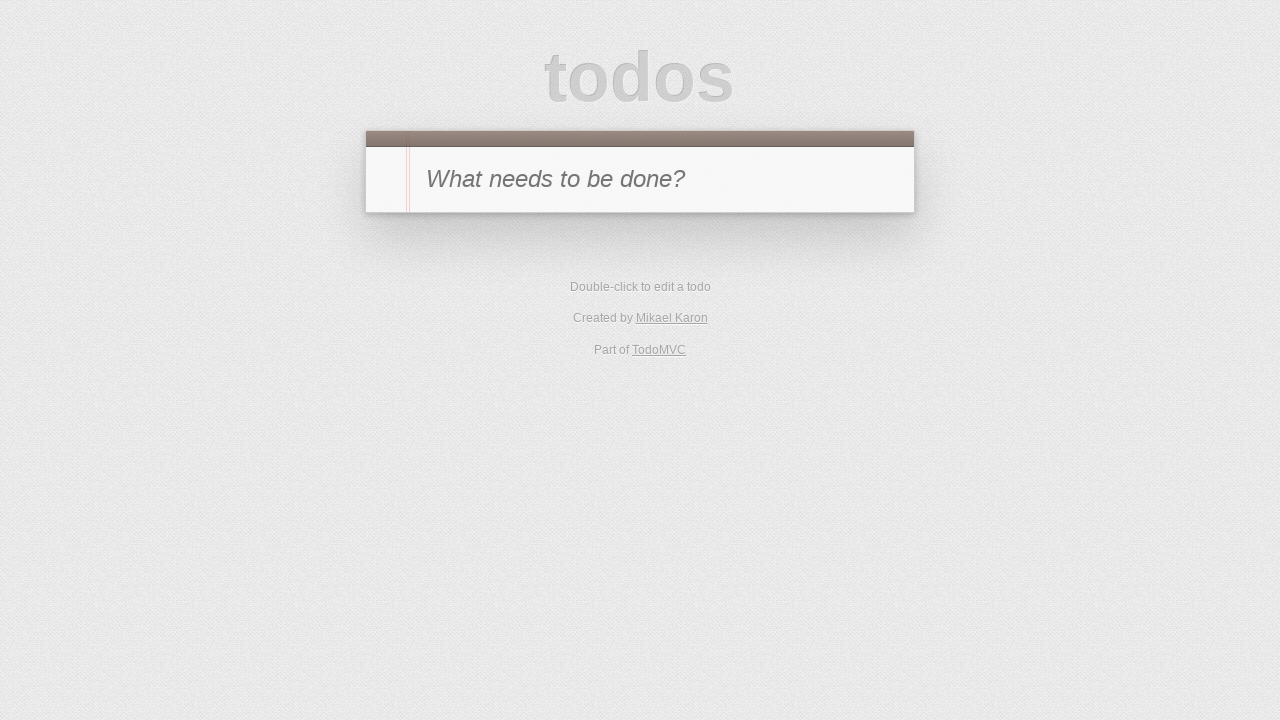

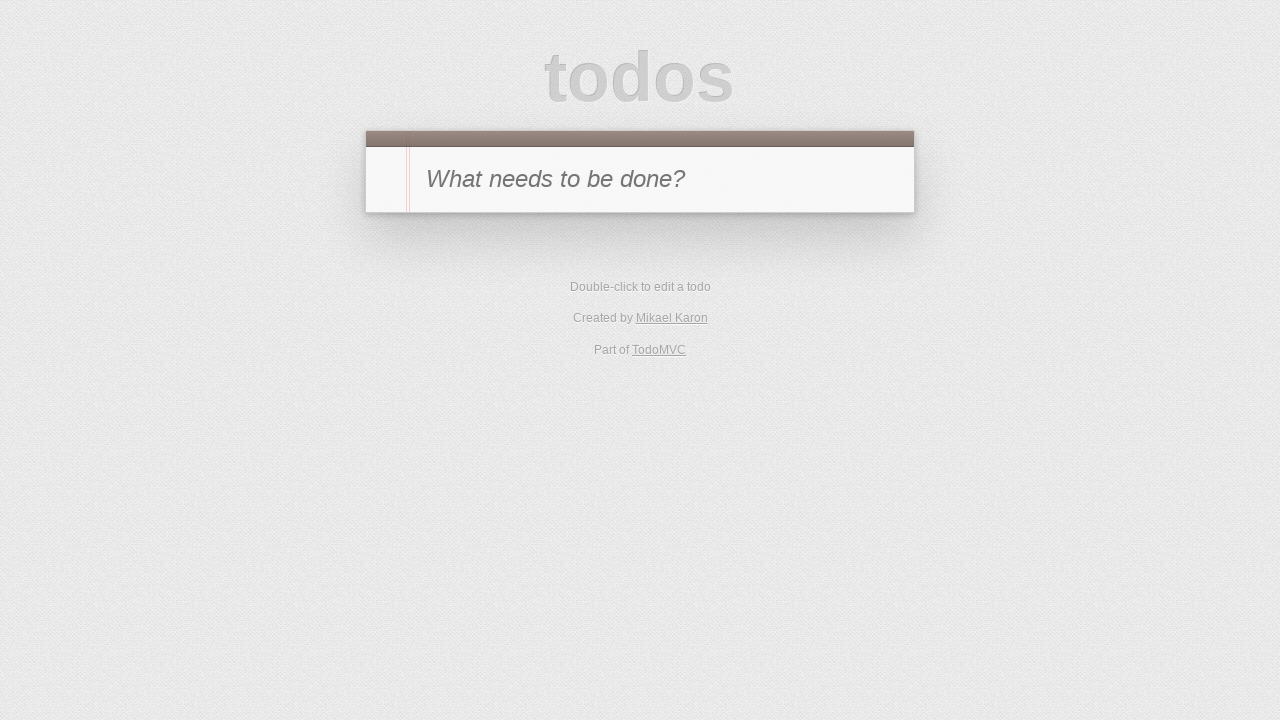